Tests search functionality on python.org by entering a search query and submitting the form

Starting URL: http://www.python.org

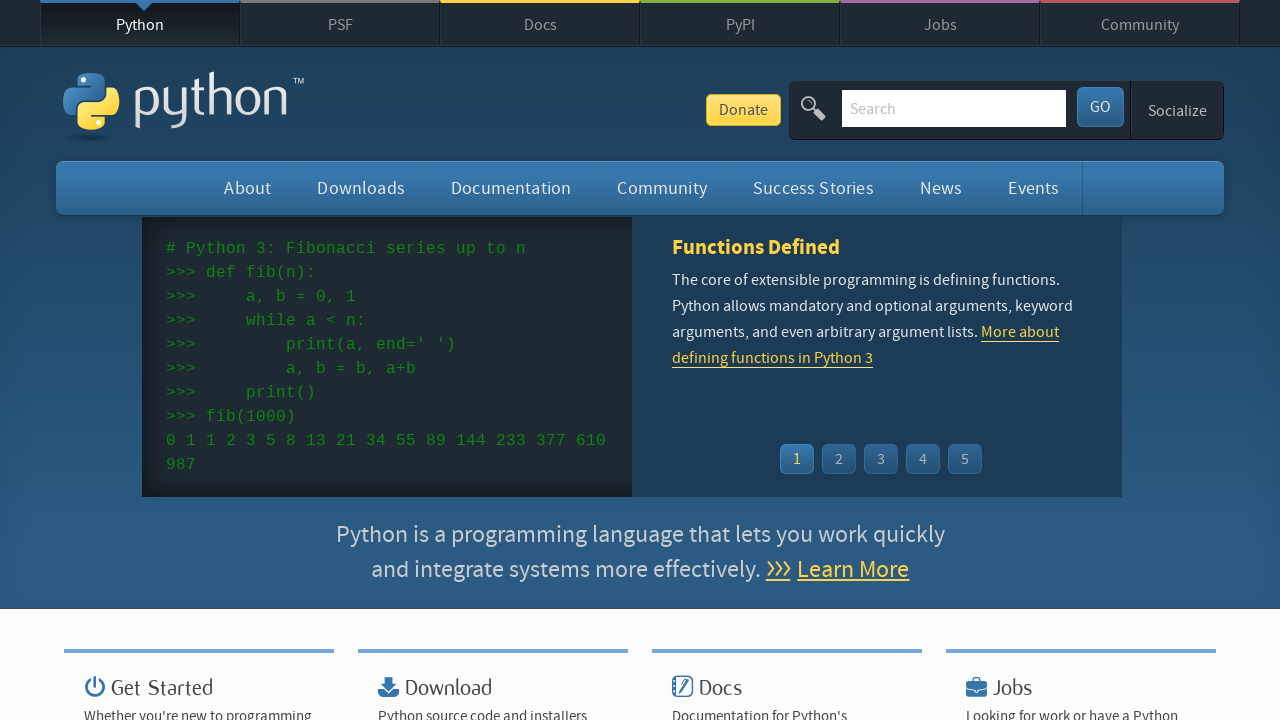

Filled search box with 'selenium' query on input[name='q']
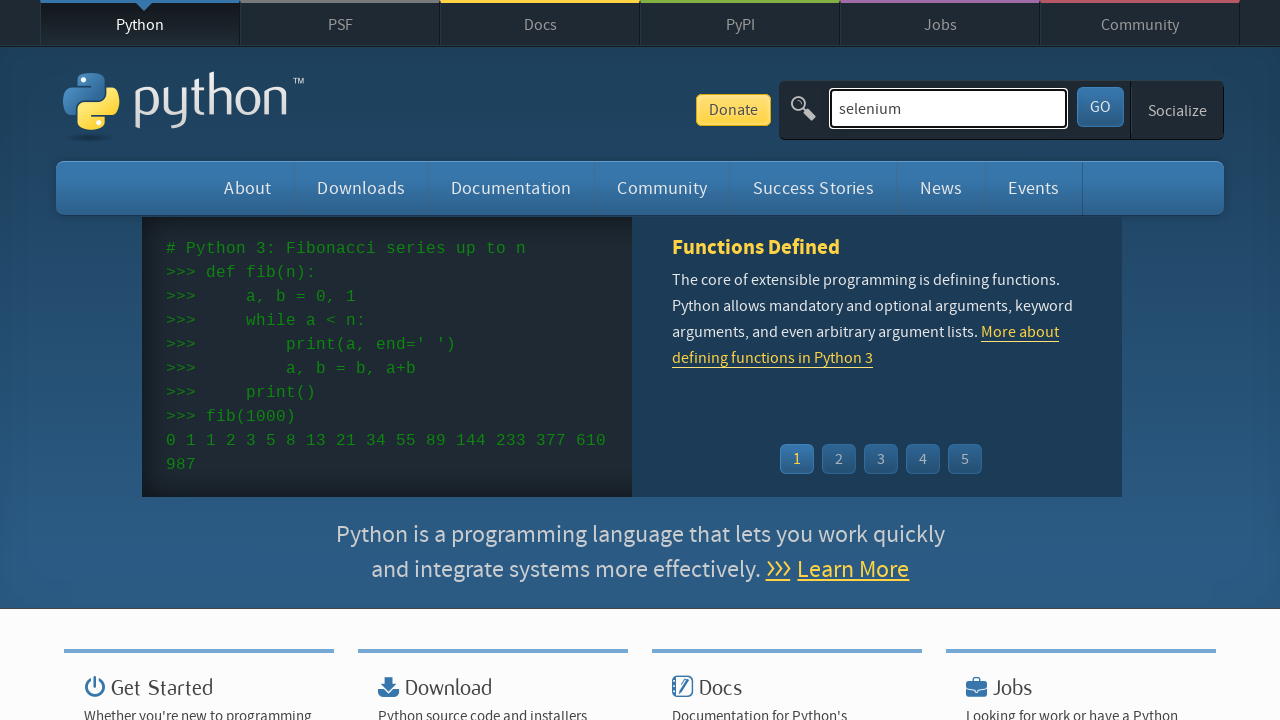

Pressed Enter to submit search form on input[name='q']
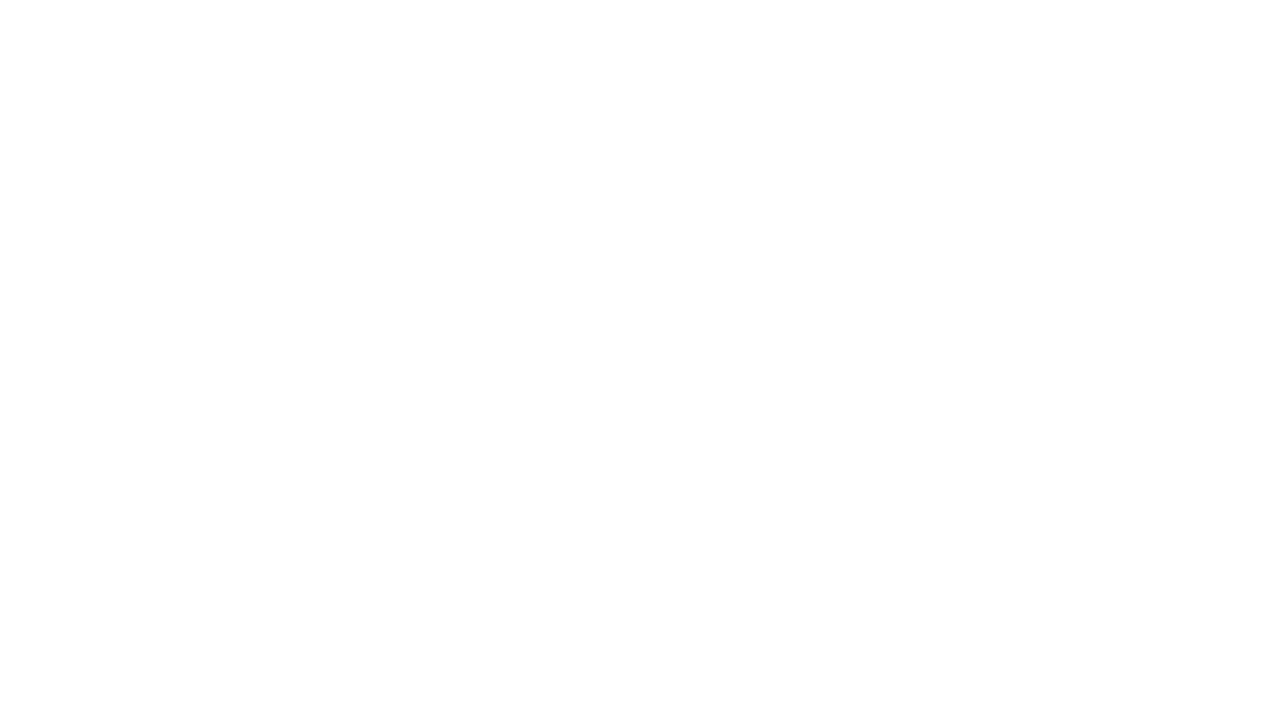

Search results loaded and network idle
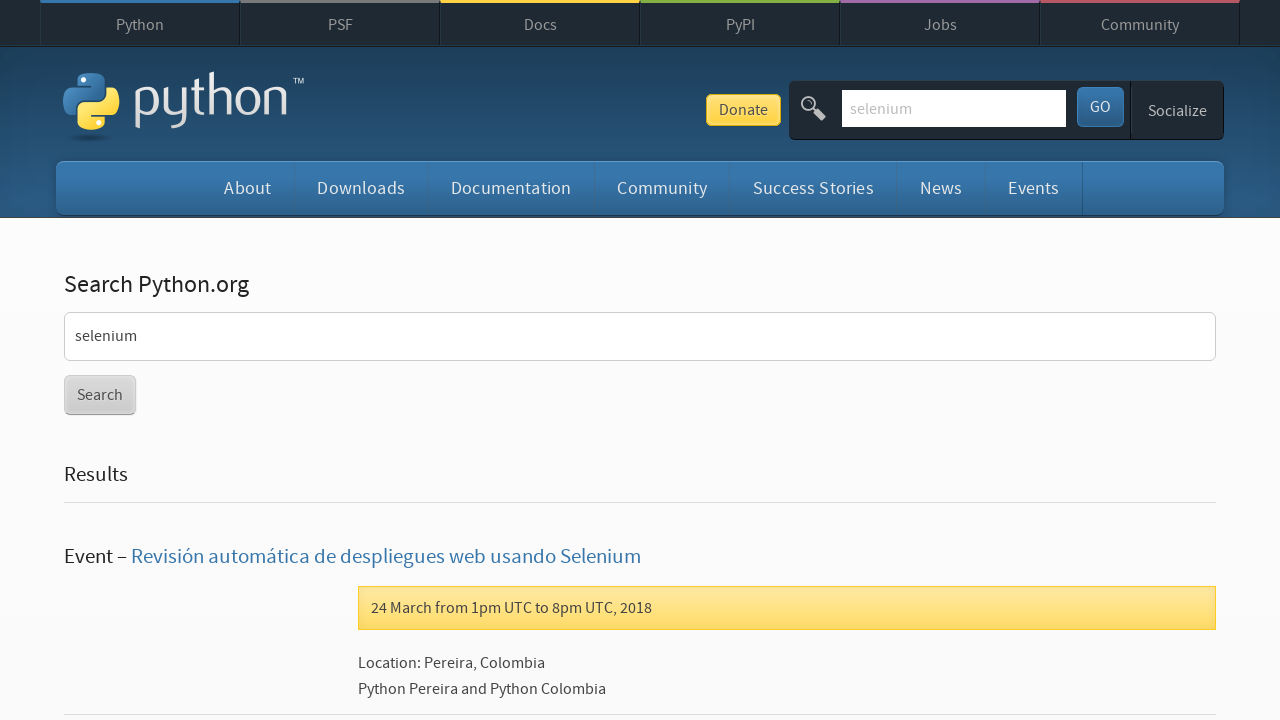

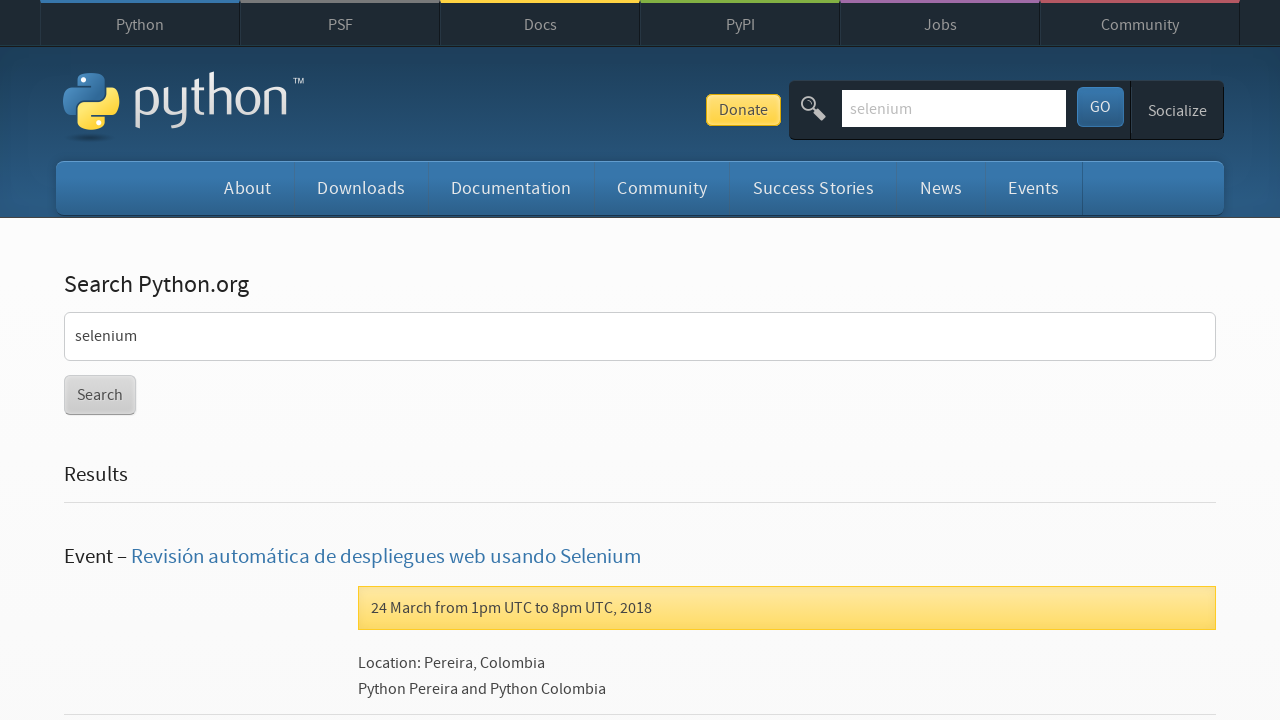